Tests editing a todo item by double-clicking, changing text, and pressing Enter

Starting URL: https://demo.playwright.dev/todomvc

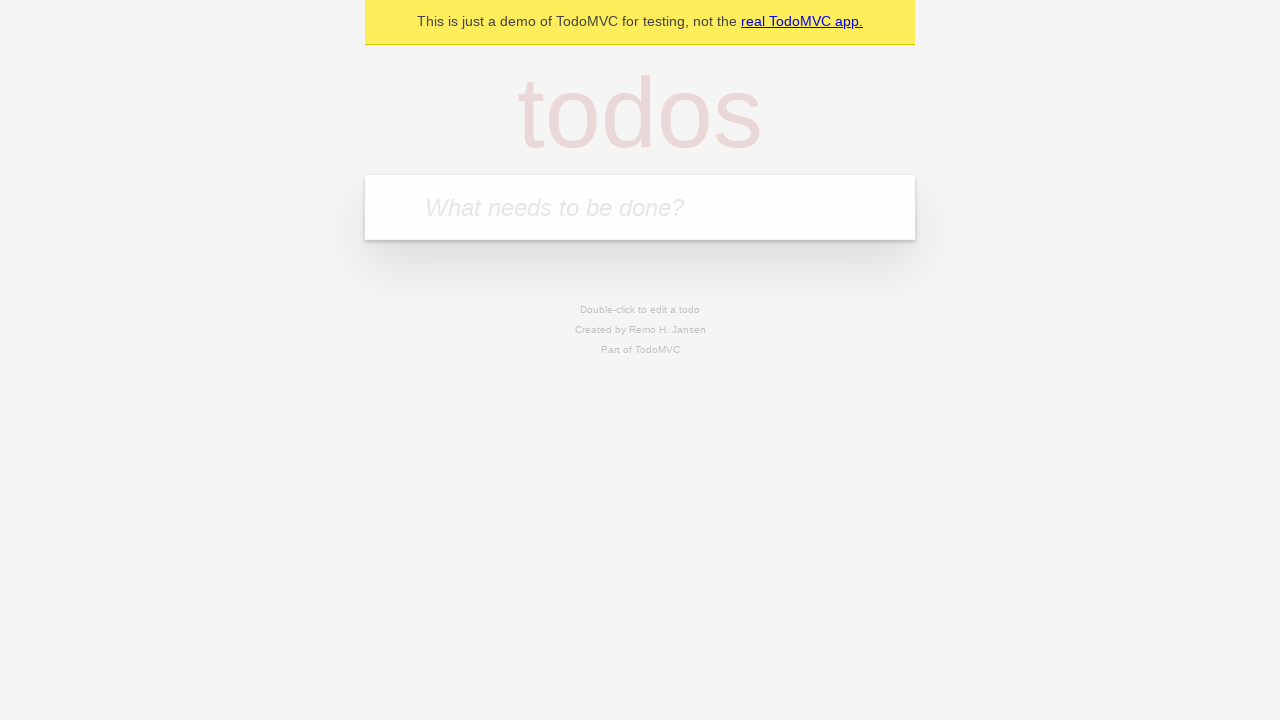

Filled todo input with 'buy some cheese' on internal:attr=[placeholder="What needs to be done?"i]
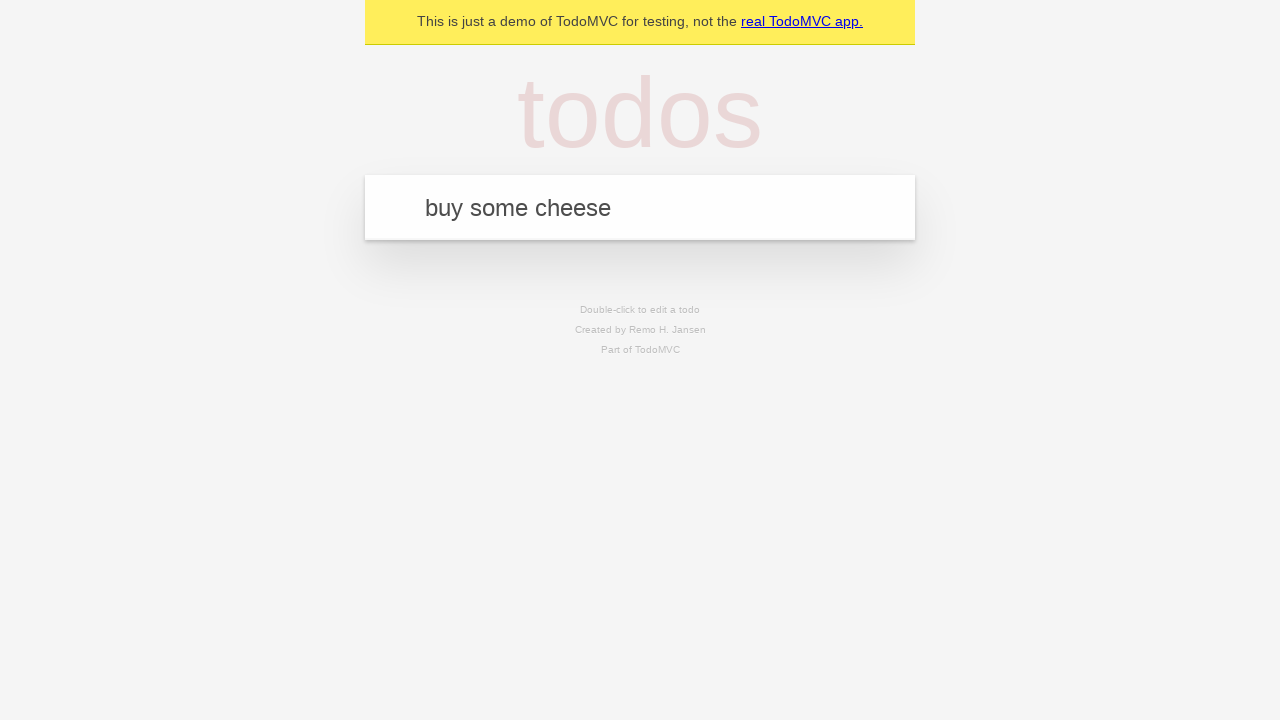

Pressed Enter to create first todo on internal:attr=[placeholder="What needs to be done?"i]
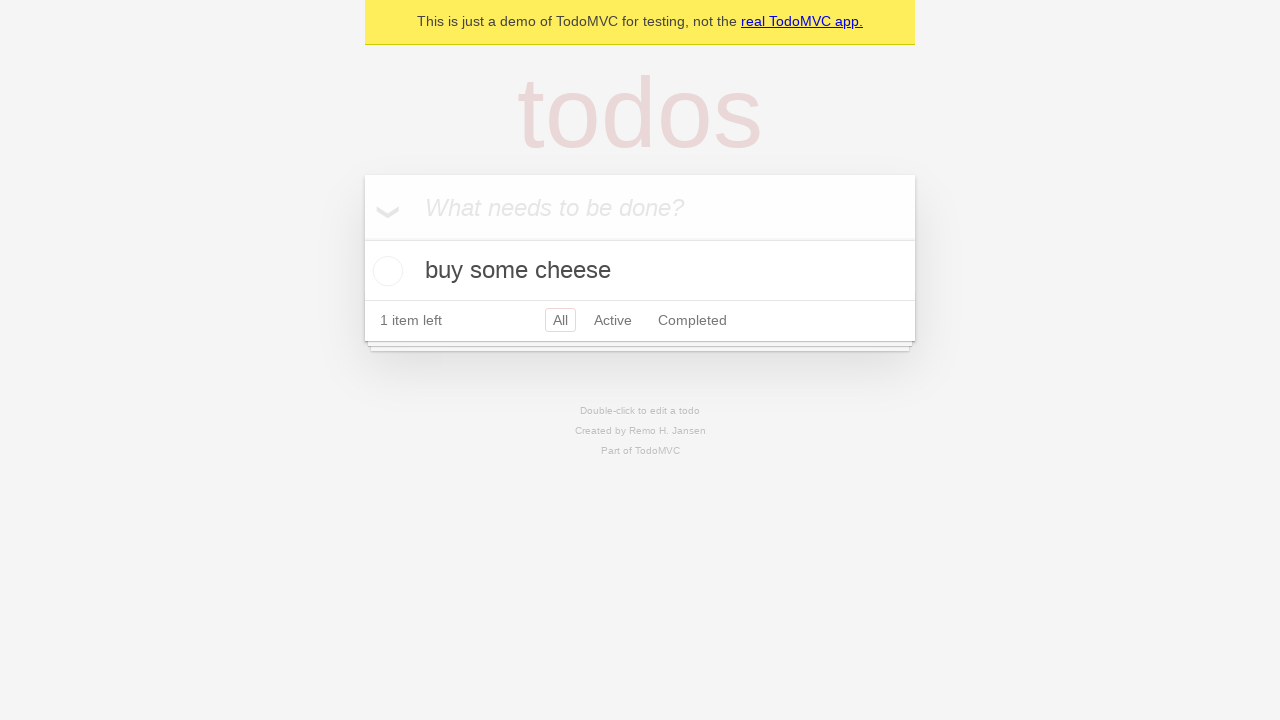

Filled todo input with 'feed the cat' on internal:attr=[placeholder="What needs to be done?"i]
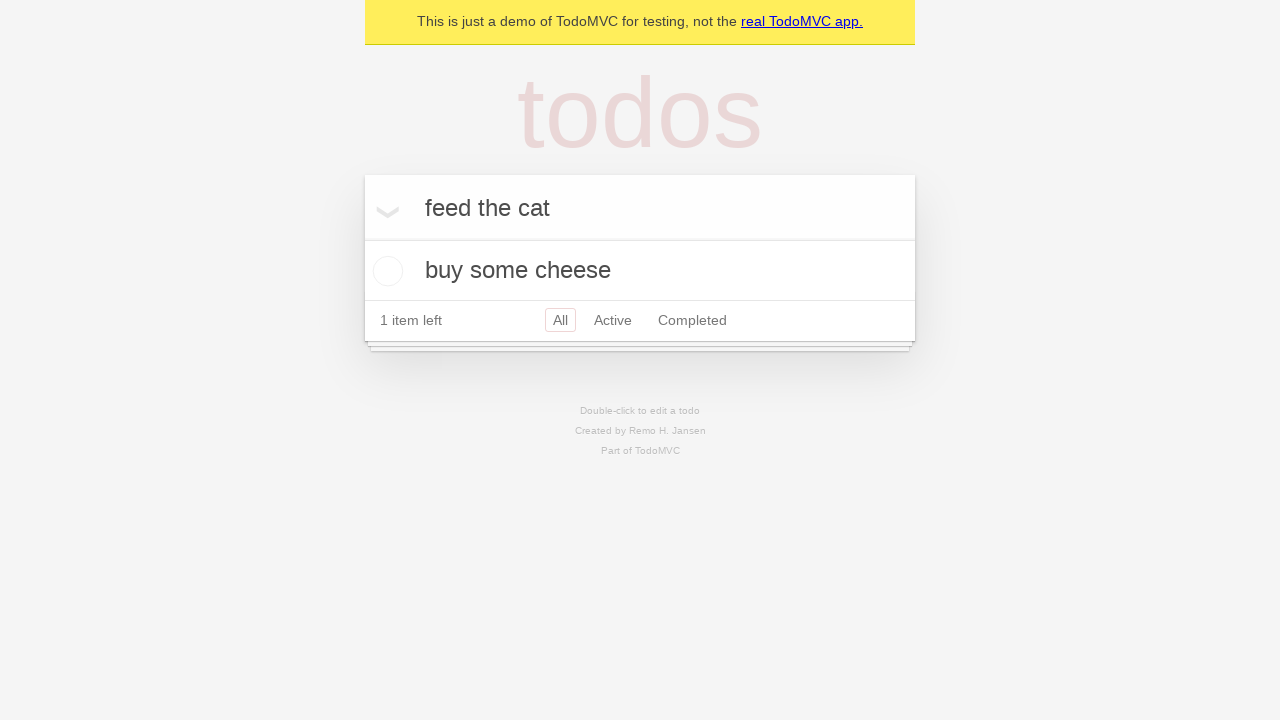

Pressed Enter to create second todo on internal:attr=[placeholder="What needs to be done?"i]
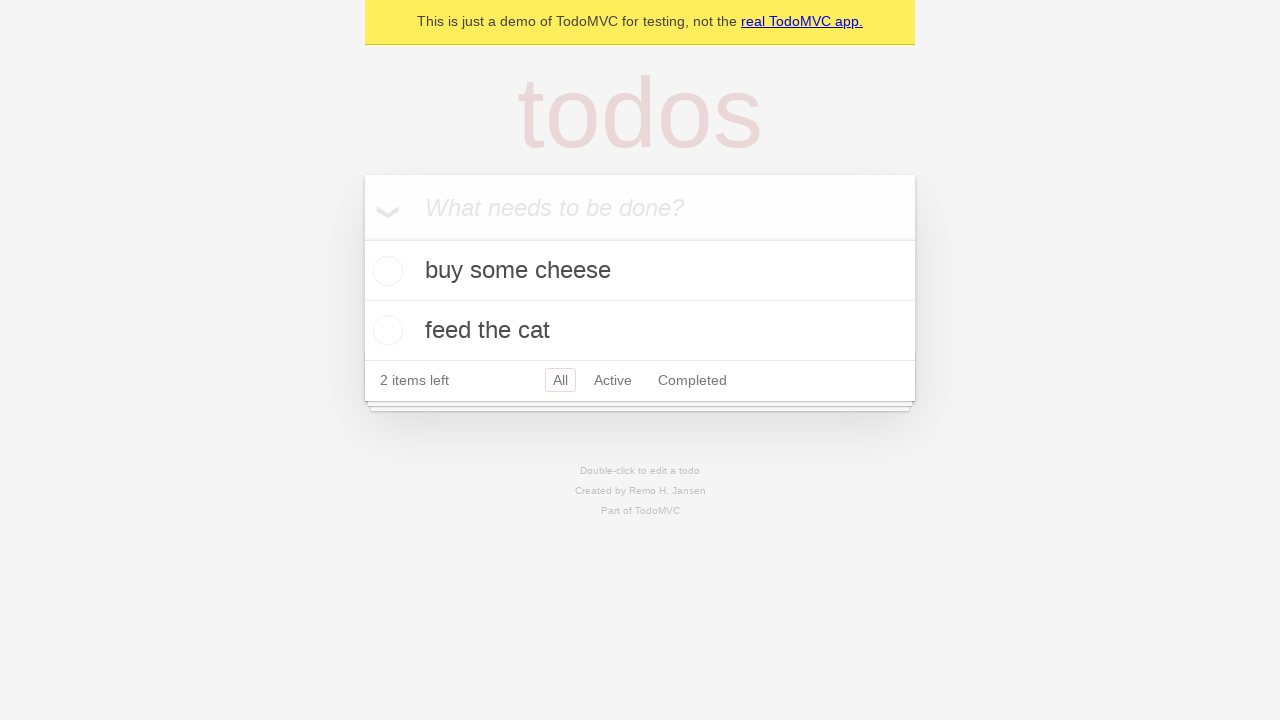

Filled todo input with 'book a doctors appointment' on internal:attr=[placeholder="What needs to be done?"i]
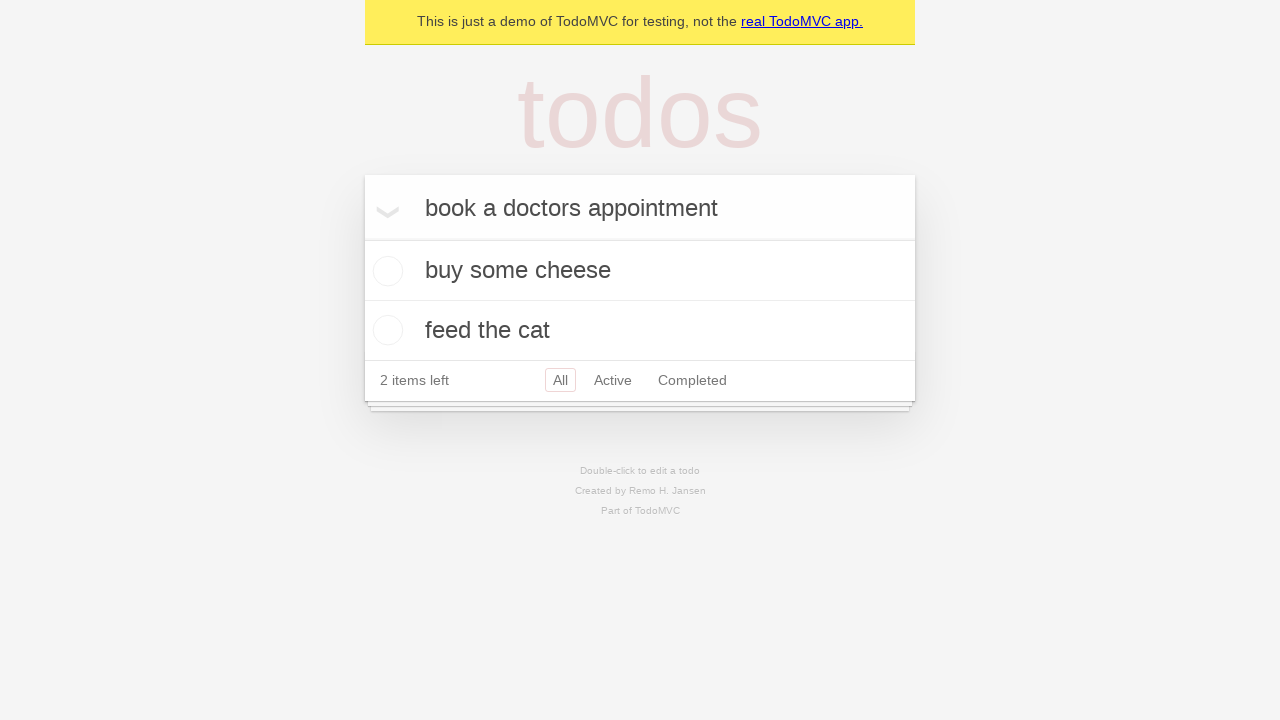

Pressed Enter to create third todo on internal:attr=[placeholder="What needs to be done?"i]
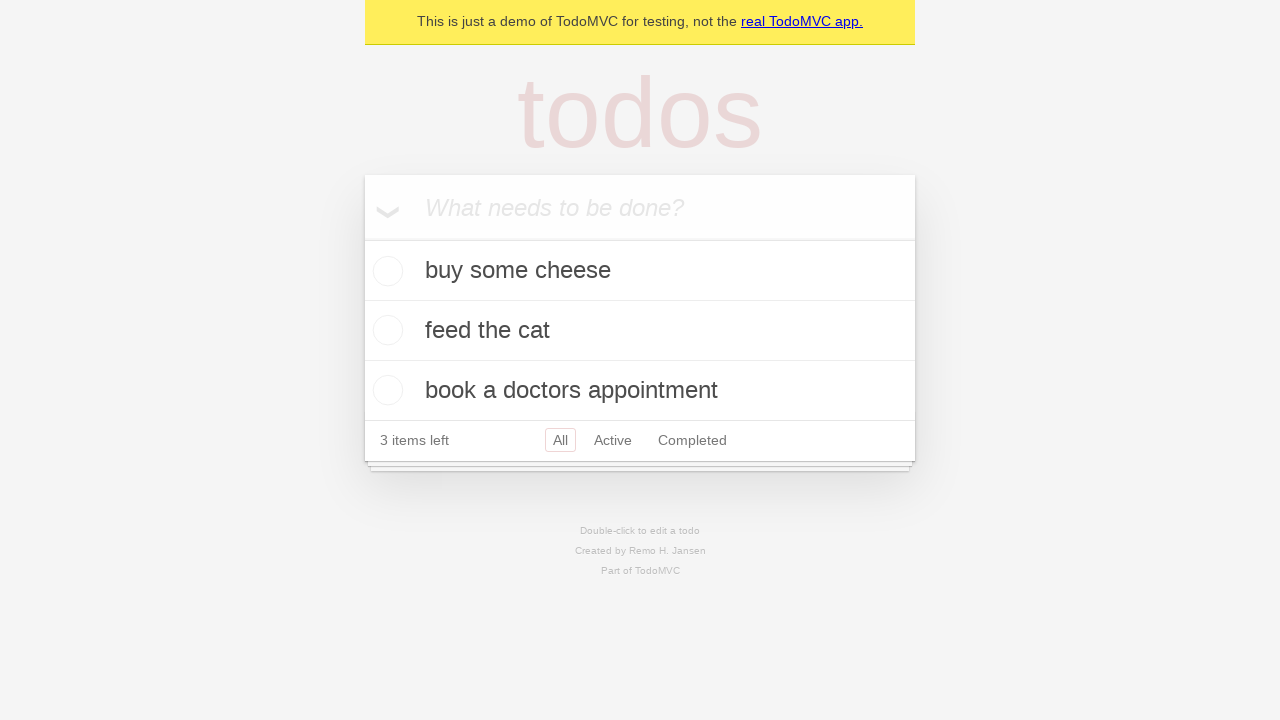

Double-clicked second todo item to enter edit mode at (640, 331) on internal:testid=[data-testid="todo-item"s] >> nth=1
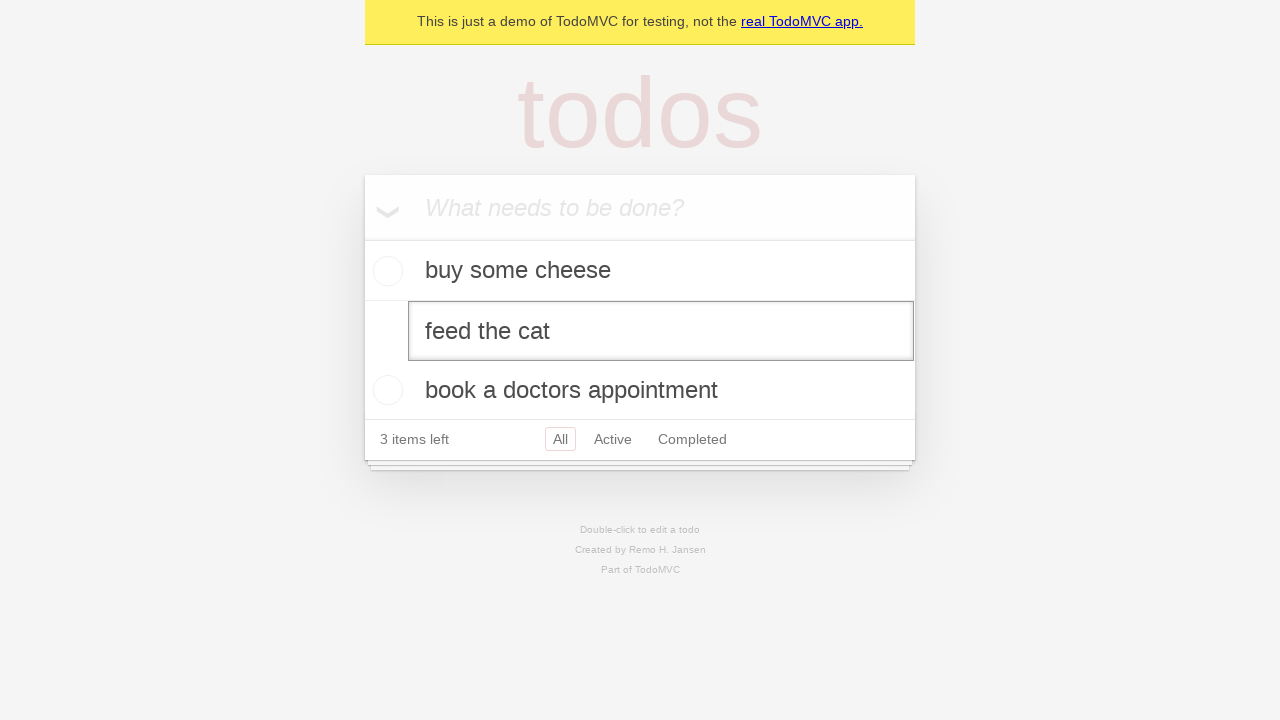

Changed todo text to 'buy some sausages' on internal:testid=[data-testid="todo-item"s] >> nth=1 >> internal:role=textbox[nam
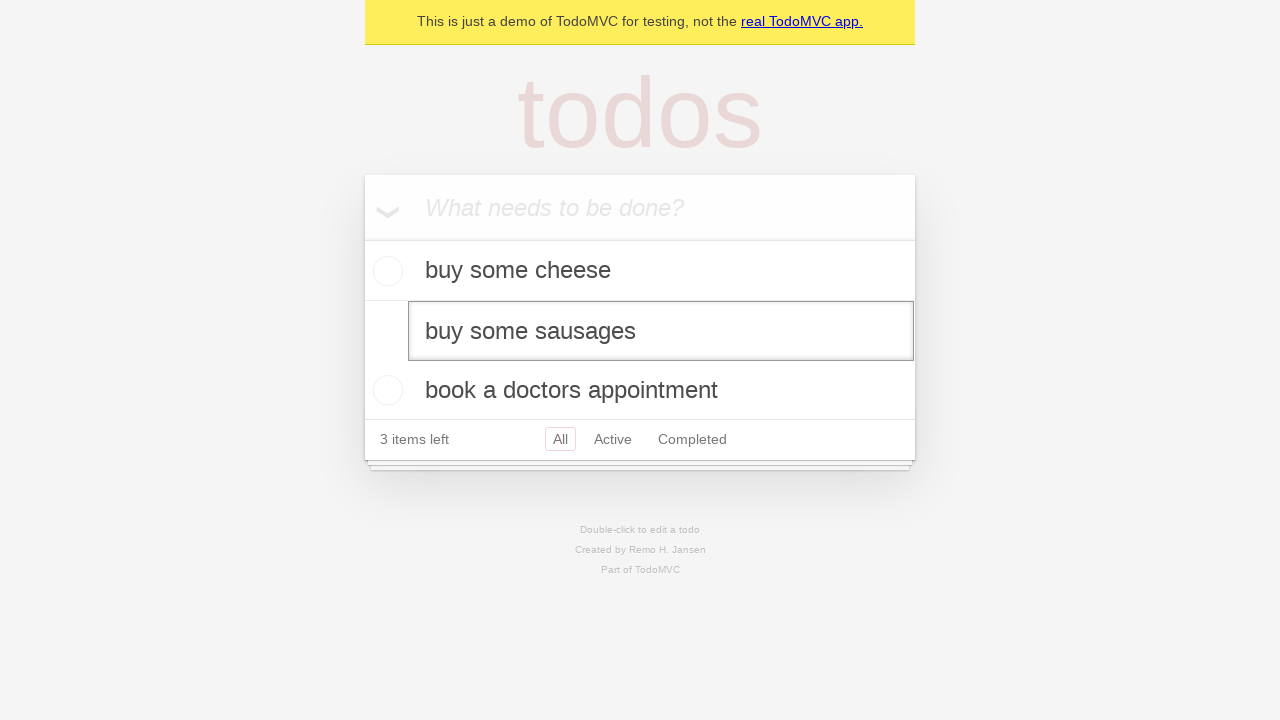

Pressed Enter to save edited todo item on internal:testid=[data-testid="todo-item"s] >> nth=1 >> internal:role=textbox[nam
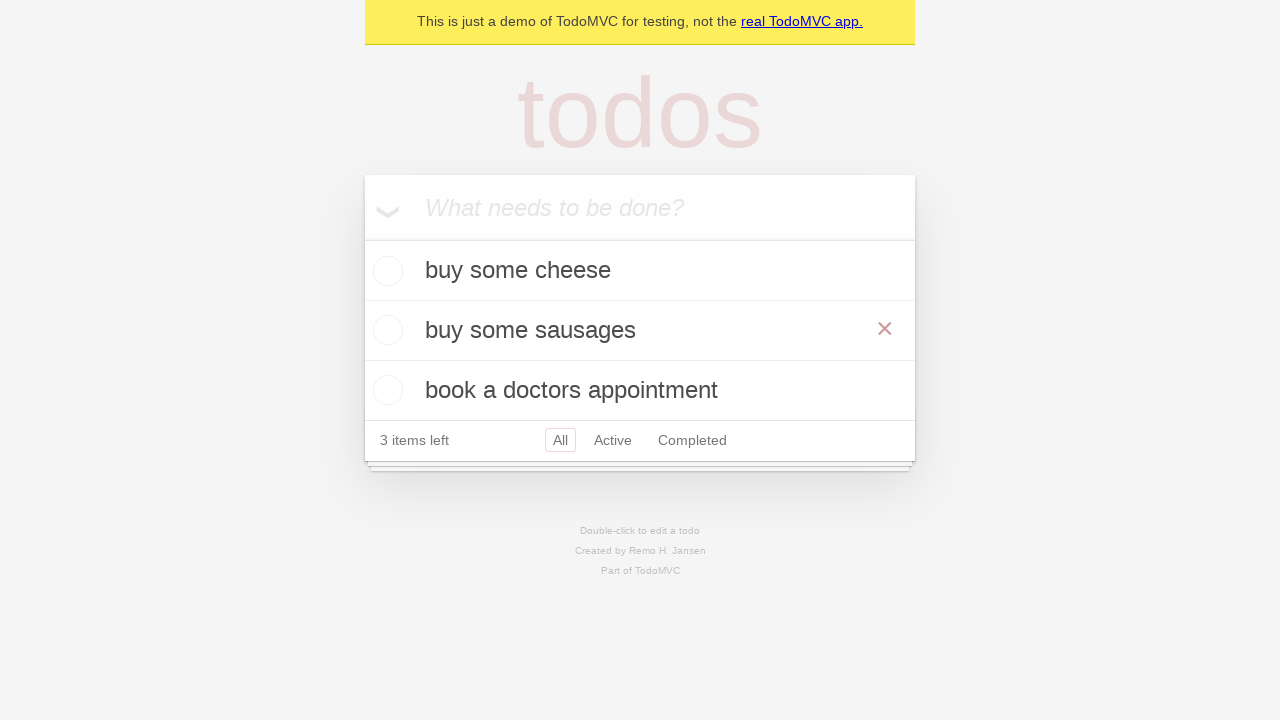

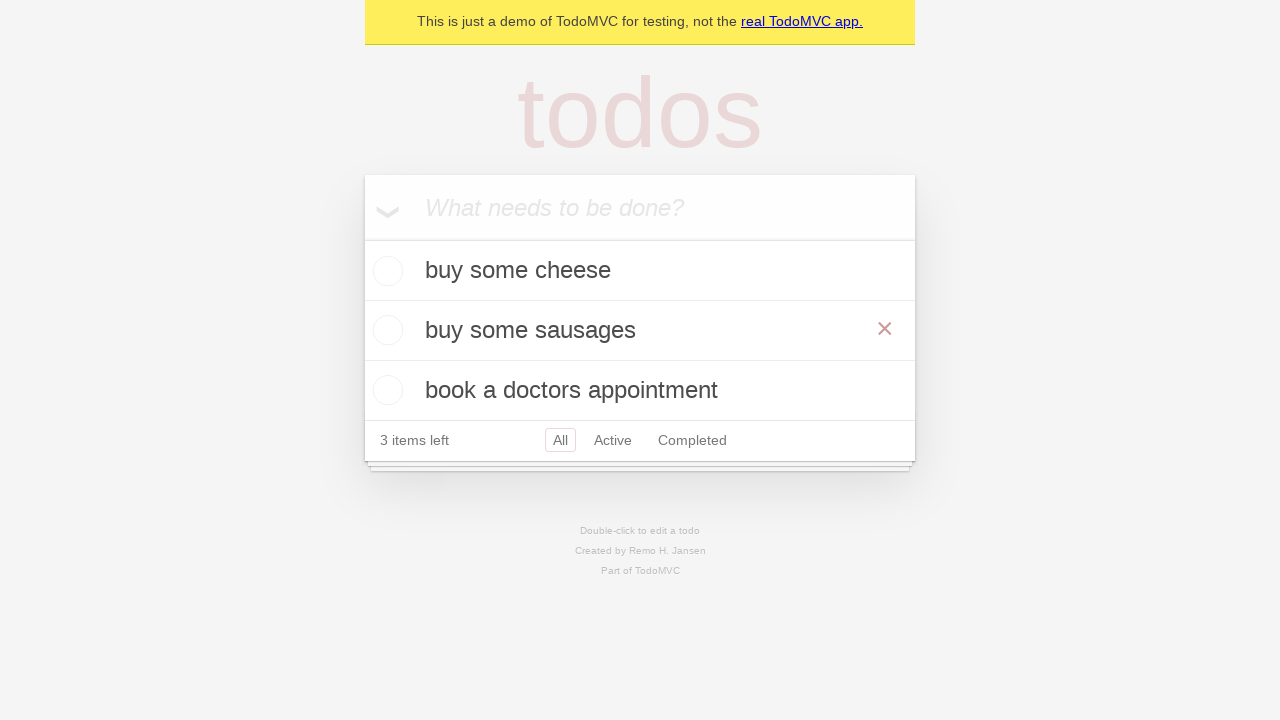